Tests checkbox functionality on jQuery UI demo page by switching to an iframe and selecting "2 Queen" and "1 King" bed type checkboxes

Starting URL: https://jqueryui.com/checkboxradio/

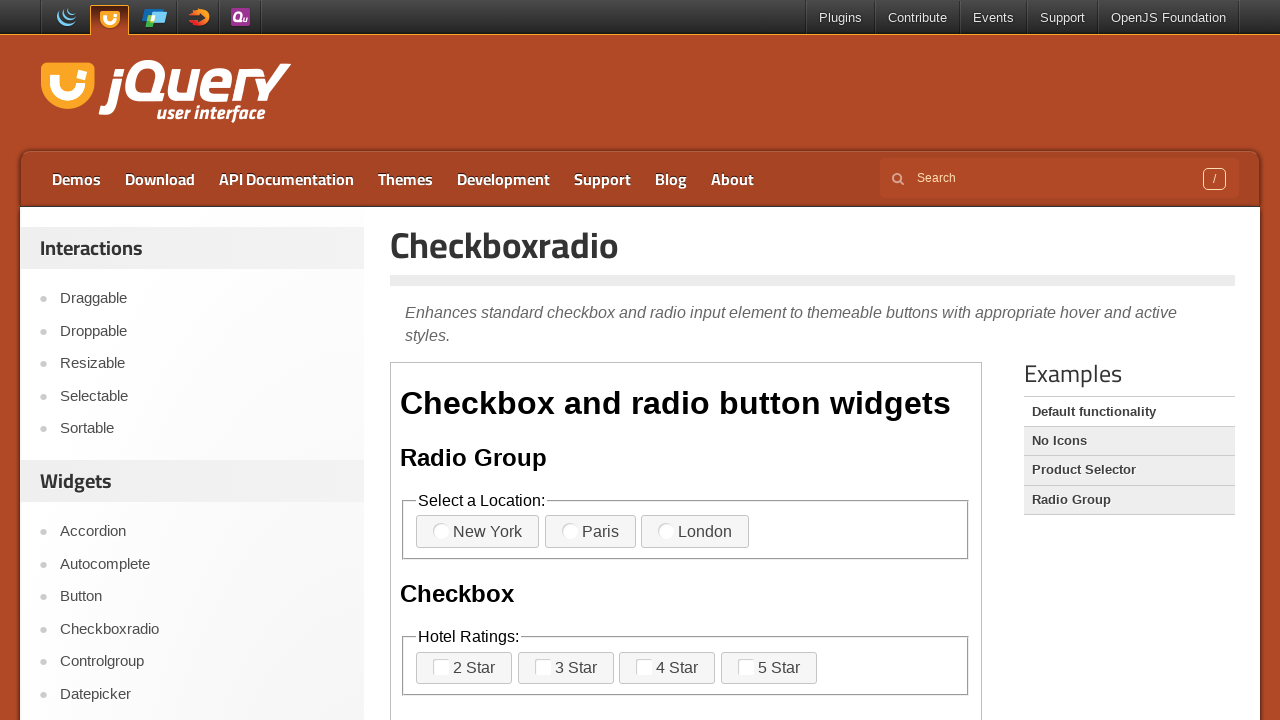

Navigated to jQuery UI checkboxradio demo page
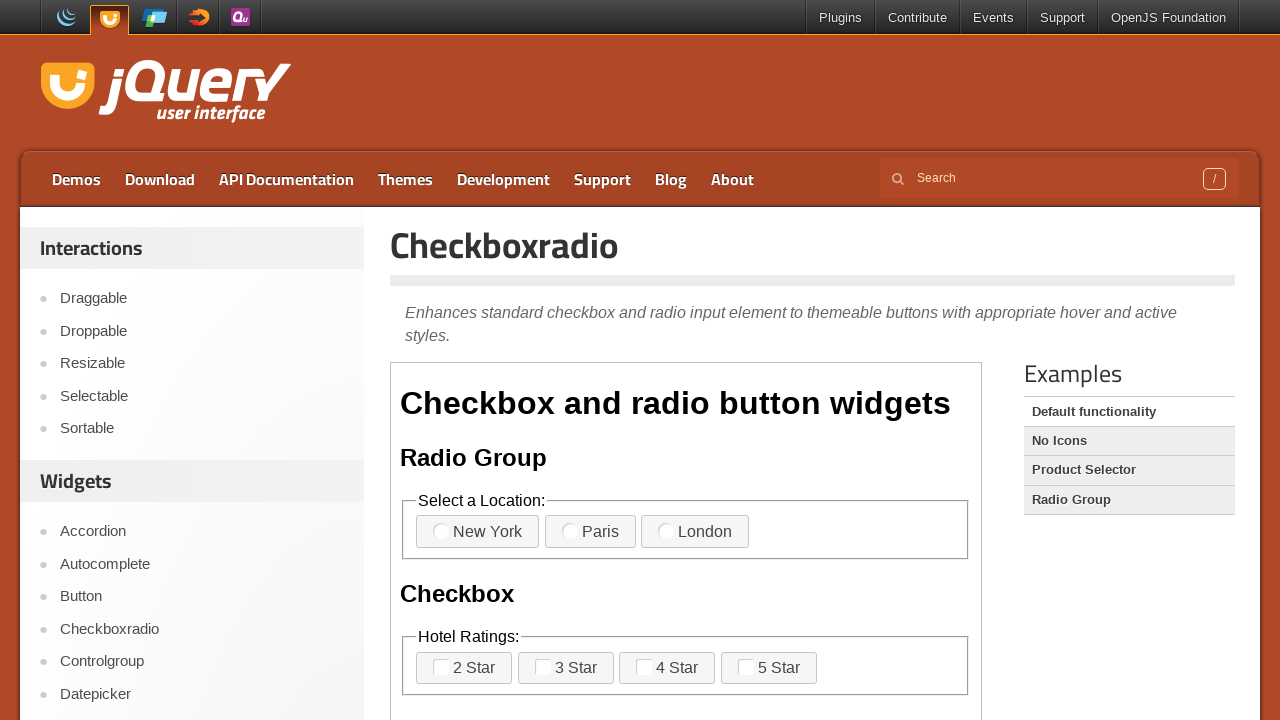

Located demo iframe for bed type checkboxes
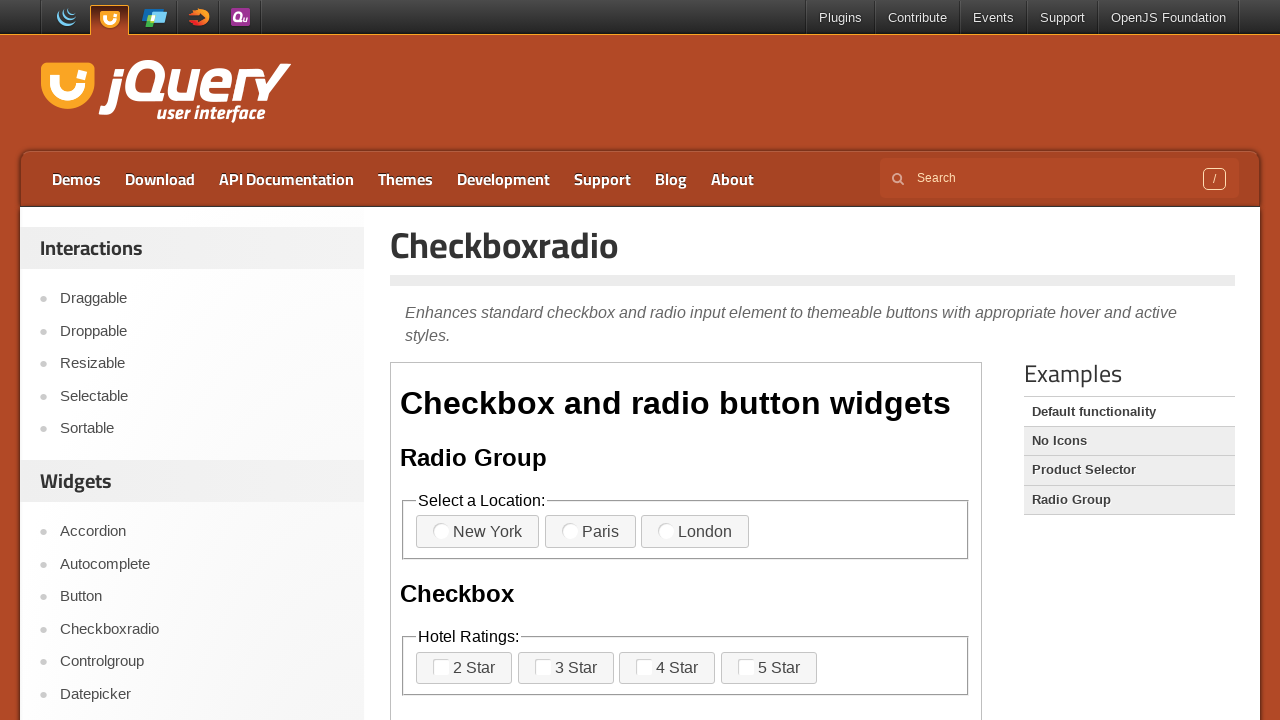

Selected '2 Queen' bed type checkbox at (598, 361) on iframe.demo-frame >> internal:control=enter-frame >> xpath=//fieldset[3]/label >
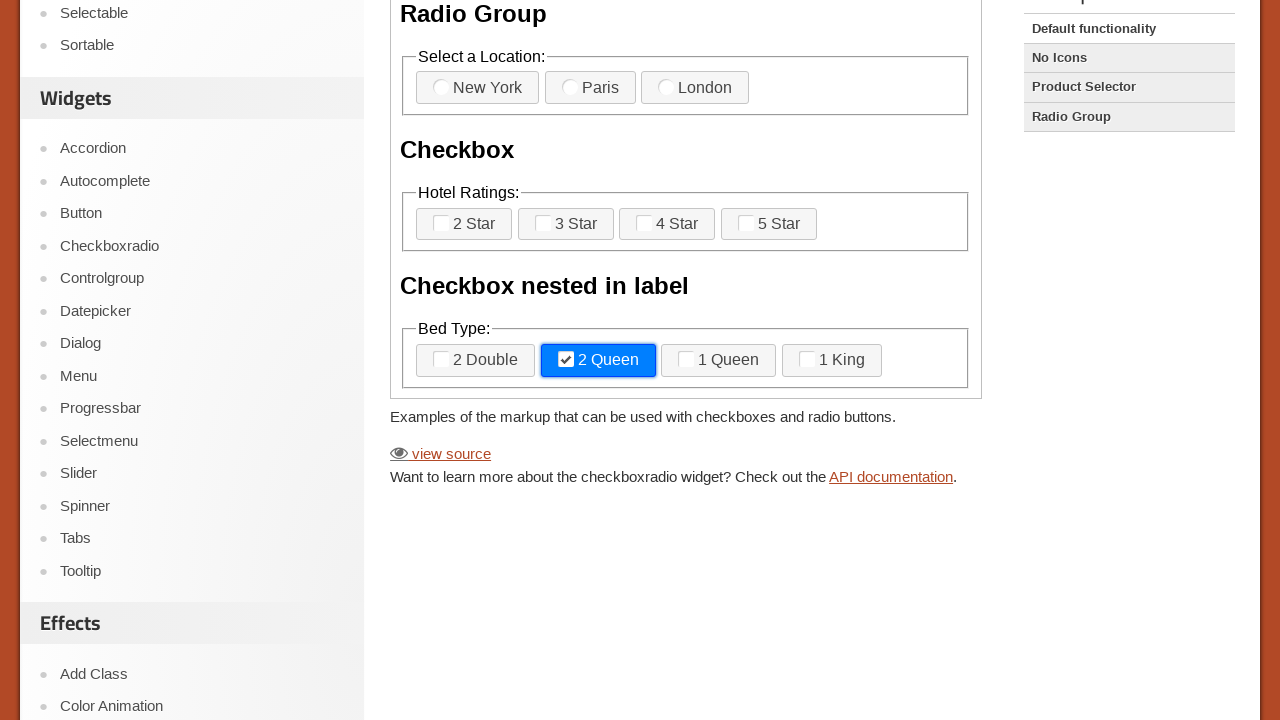

Selected '1 King' bed type checkbox at (832, 361) on iframe.demo-frame >> internal:control=enter-frame >> xpath=//fieldset[3]/label >
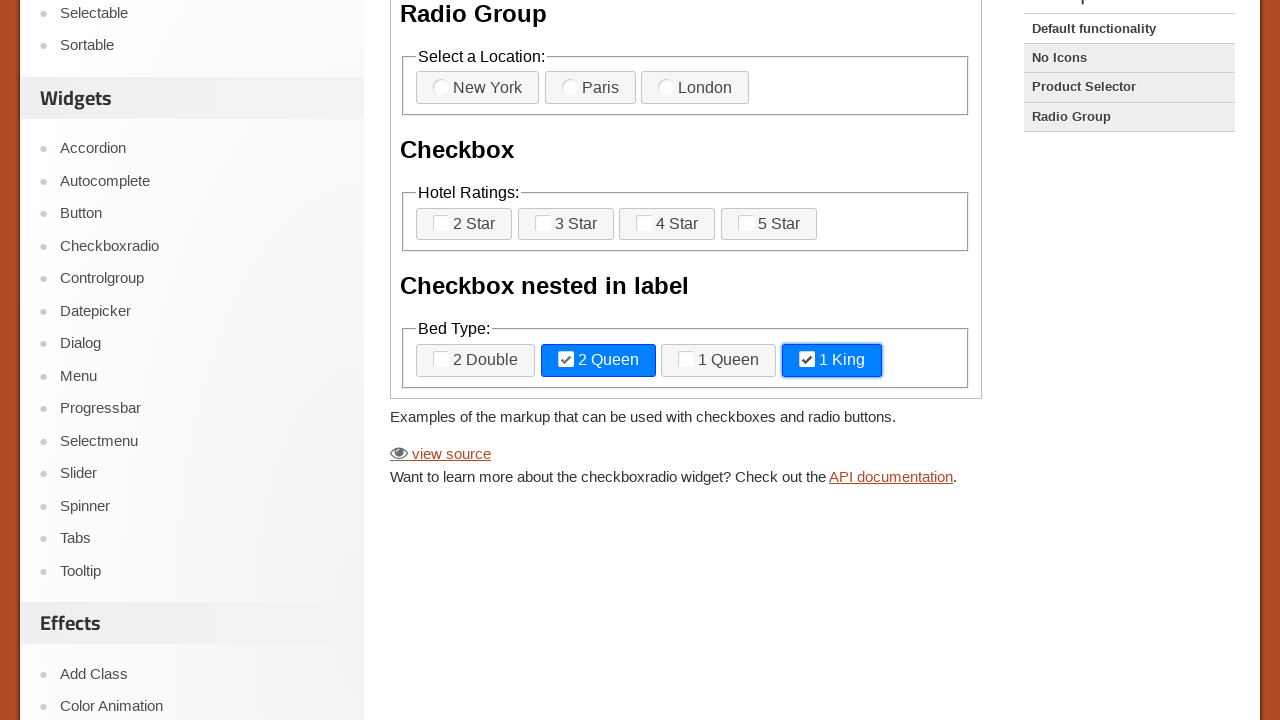

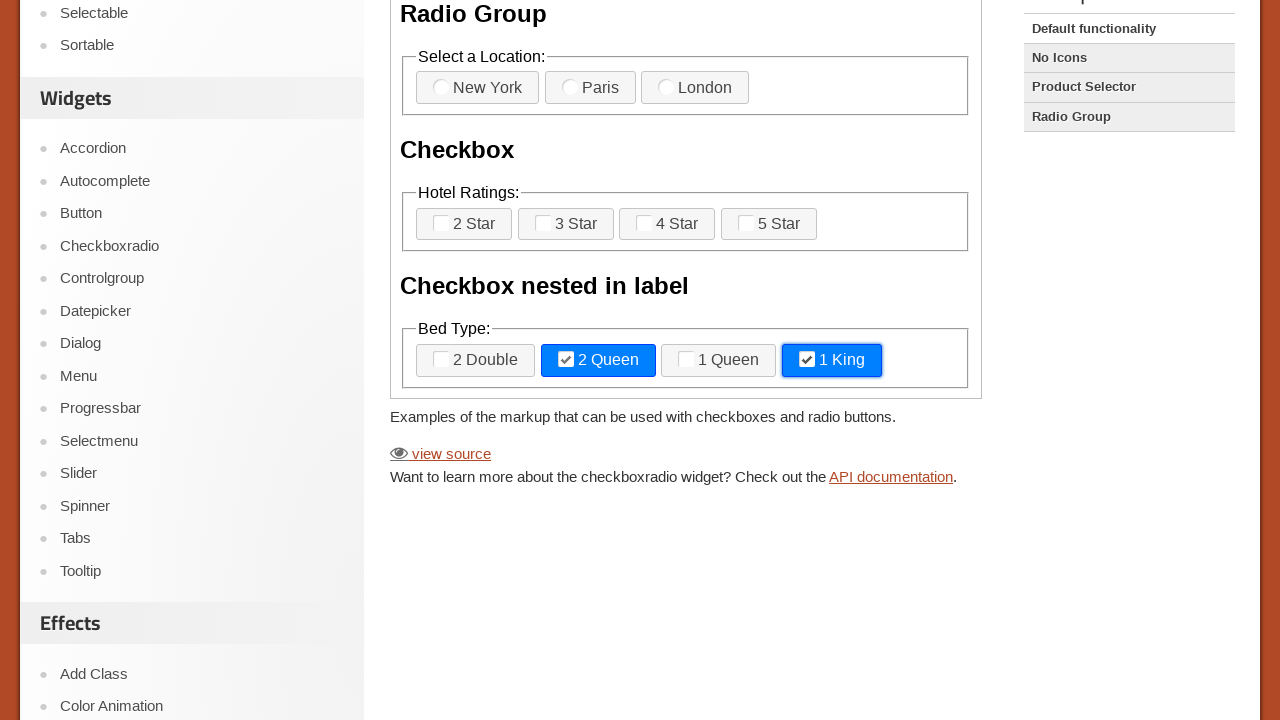